Tests the sixth FAQ accordion item about scooter battery charge by expanding it and verifying the answer text.

Starting URL: https://qa-scooter.praktikum-services.ru/

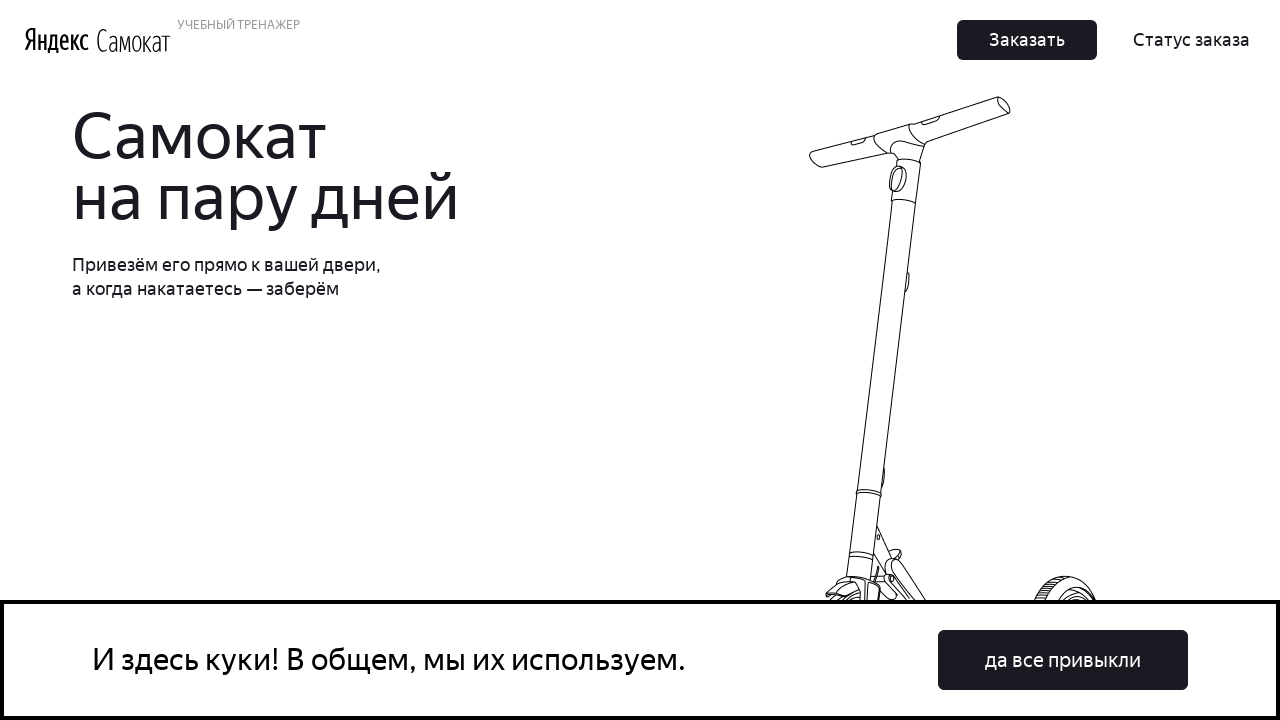

Scrolled sixth FAQ accordion item into view
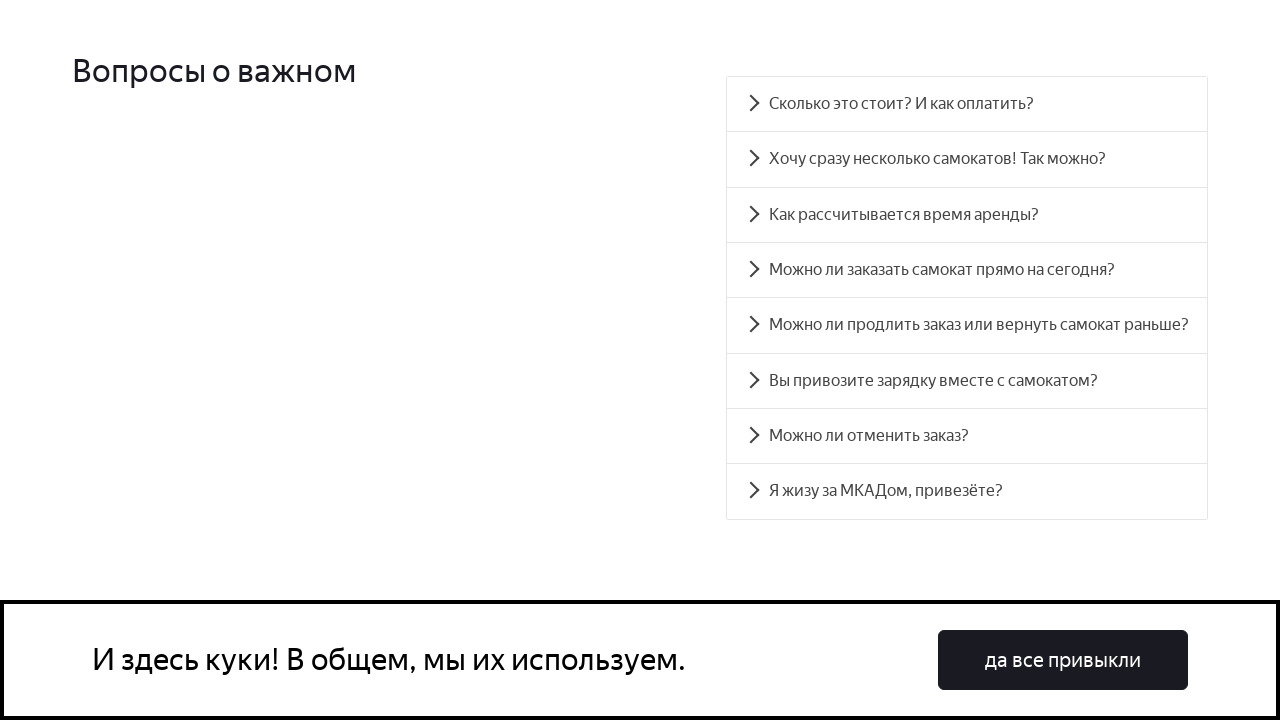

Clicked sixth accordion heading about scooter battery charge at (967, 381) on #accordion__heading-5
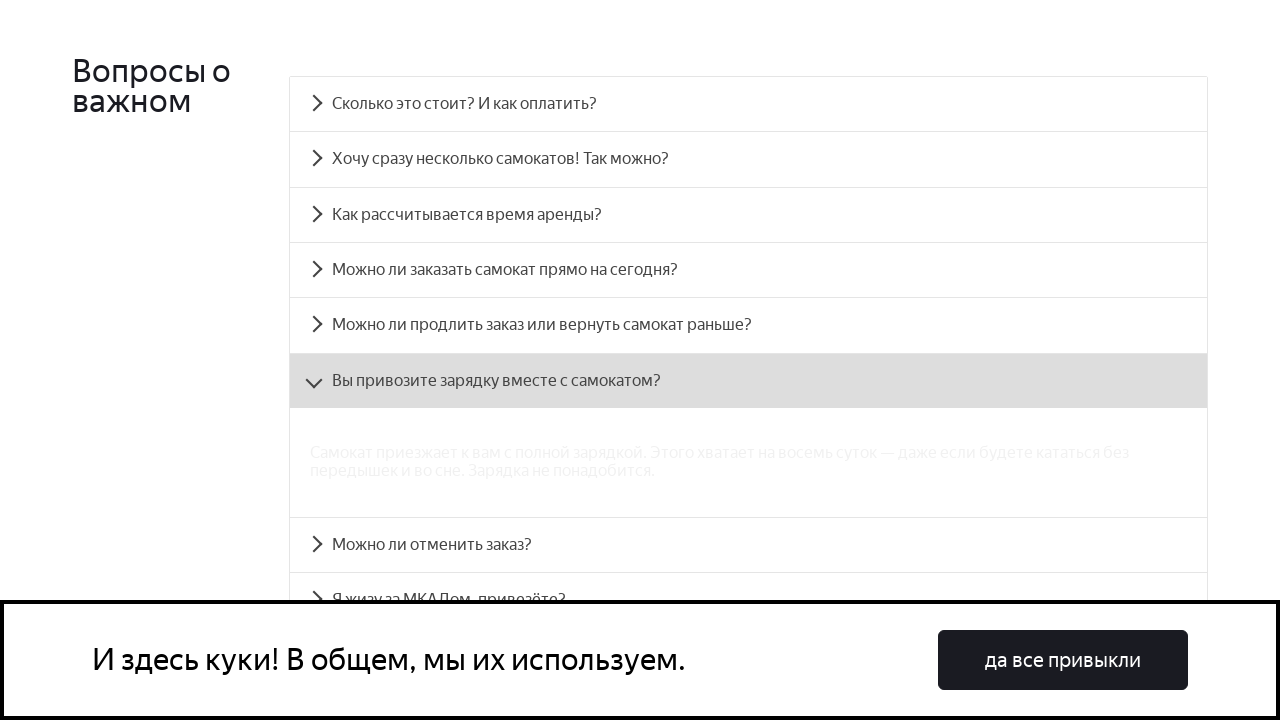

Sixth accordion panel became visible
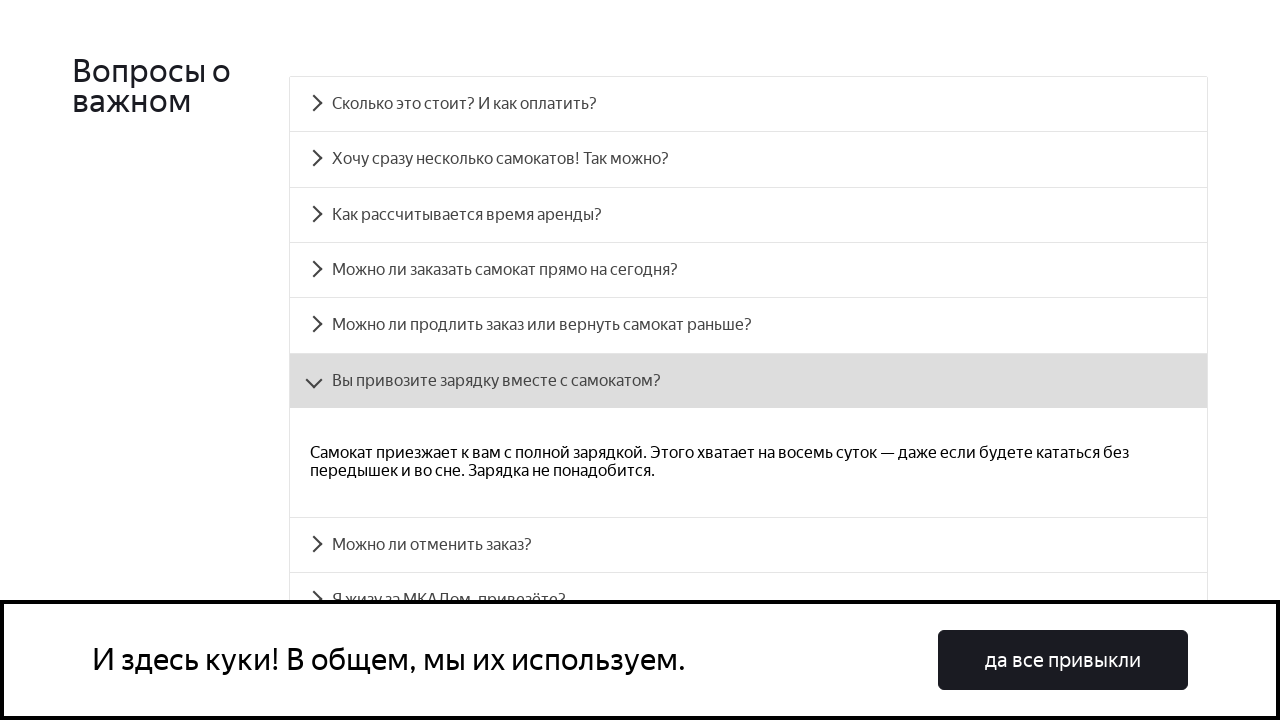

Retrieved answer text from sixth accordion panel
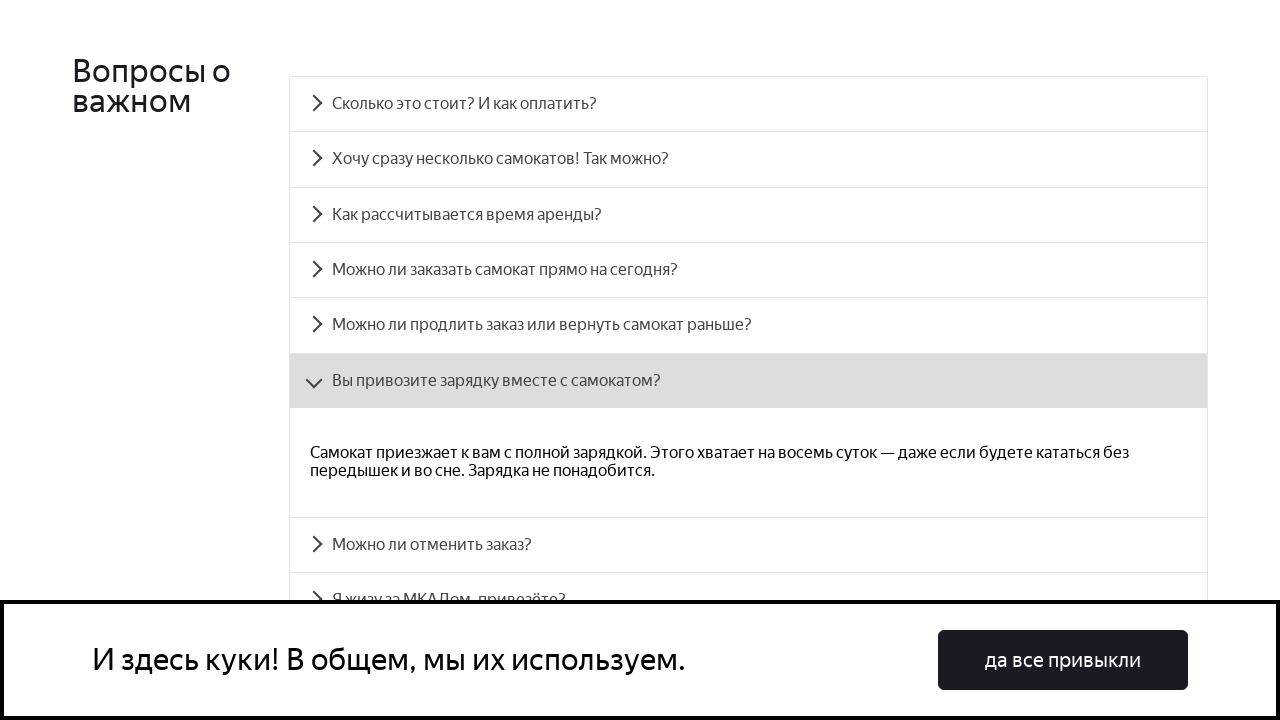

Verified that answer contains expected text about full battery charge
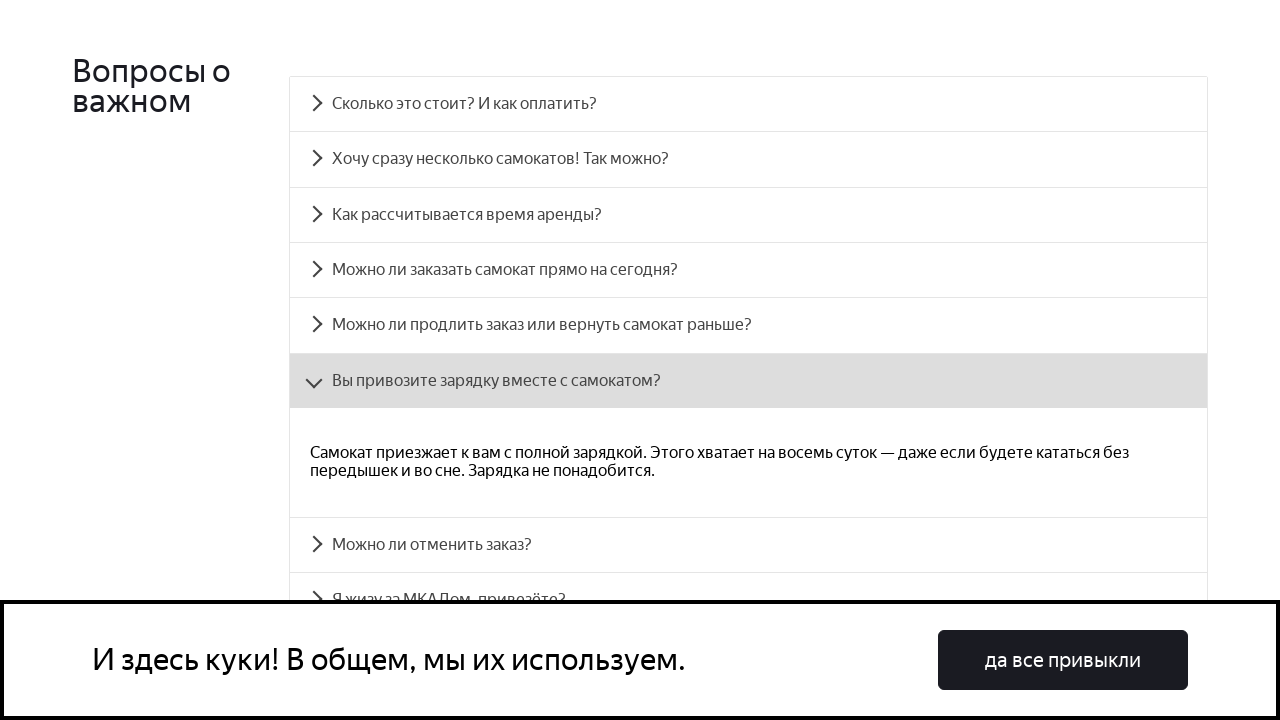

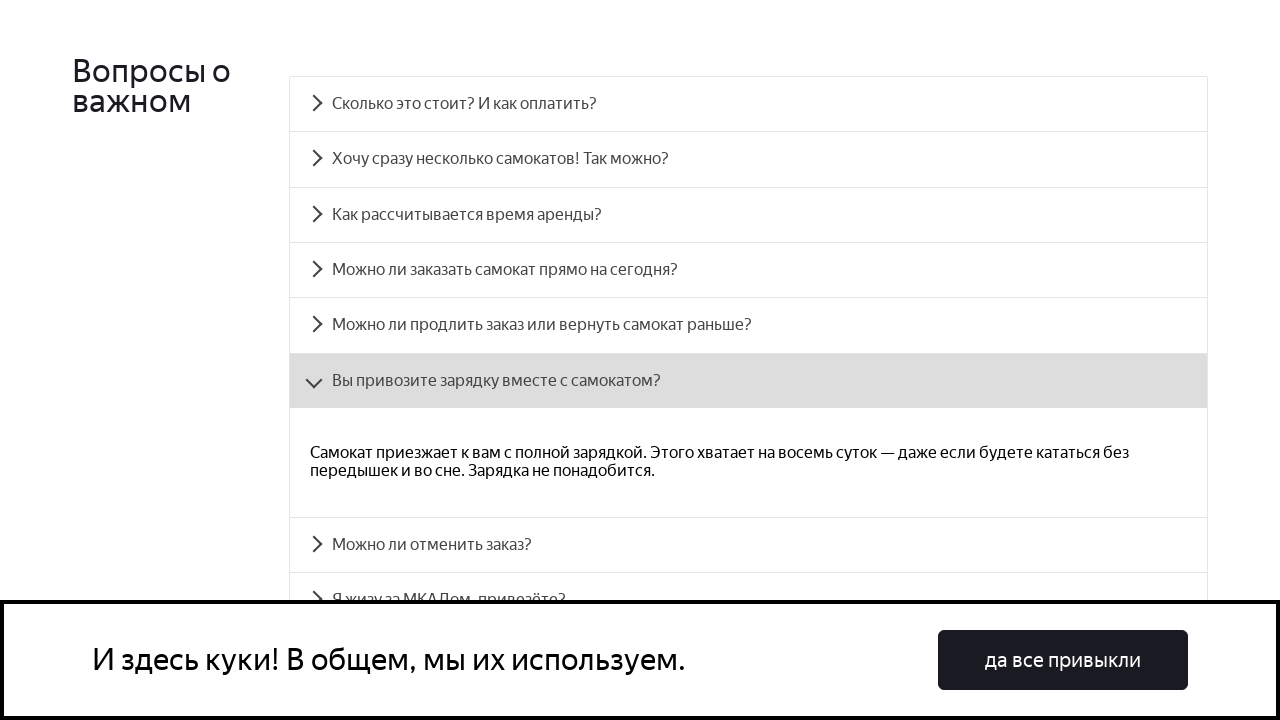